Tests the forgot password link functionality by clicking the login button, then clicking forgot password, and verifying the forgot password page loads

Starting URL: https://israelpost.co.il/

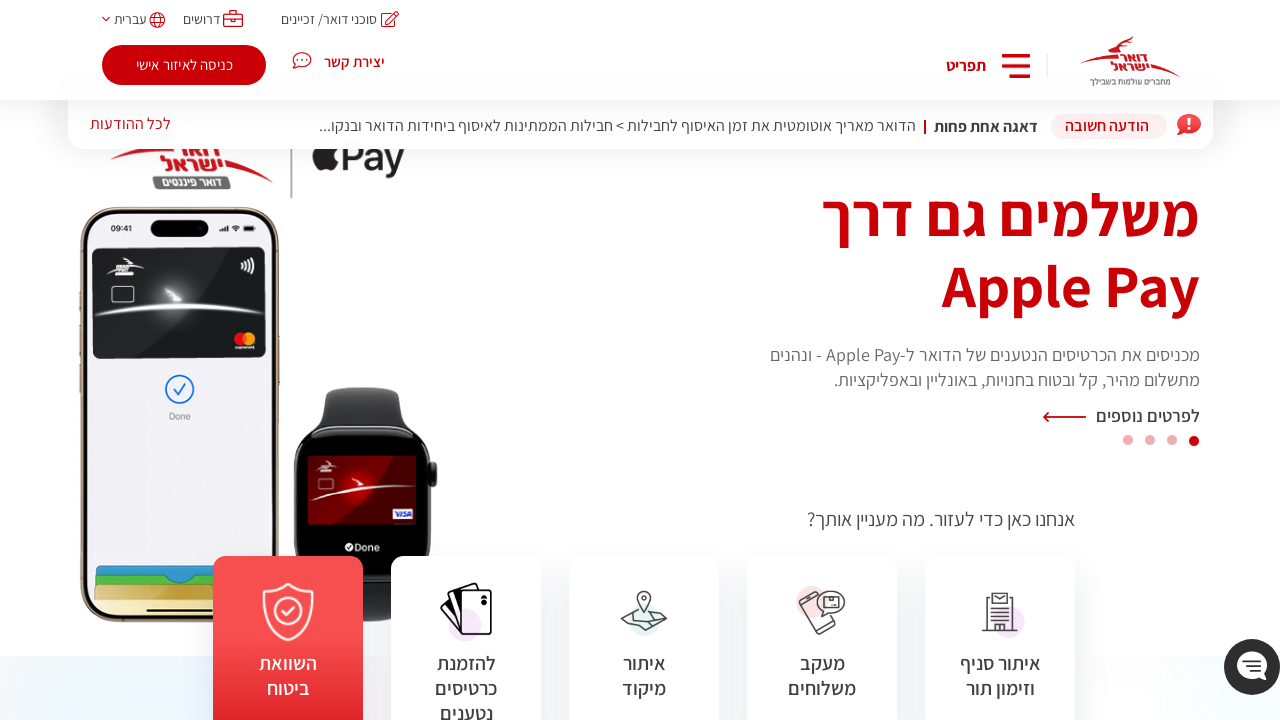

Clicked login button to open login modal at (184, 65) on .main-login-button.to-login-area.userAnonymous
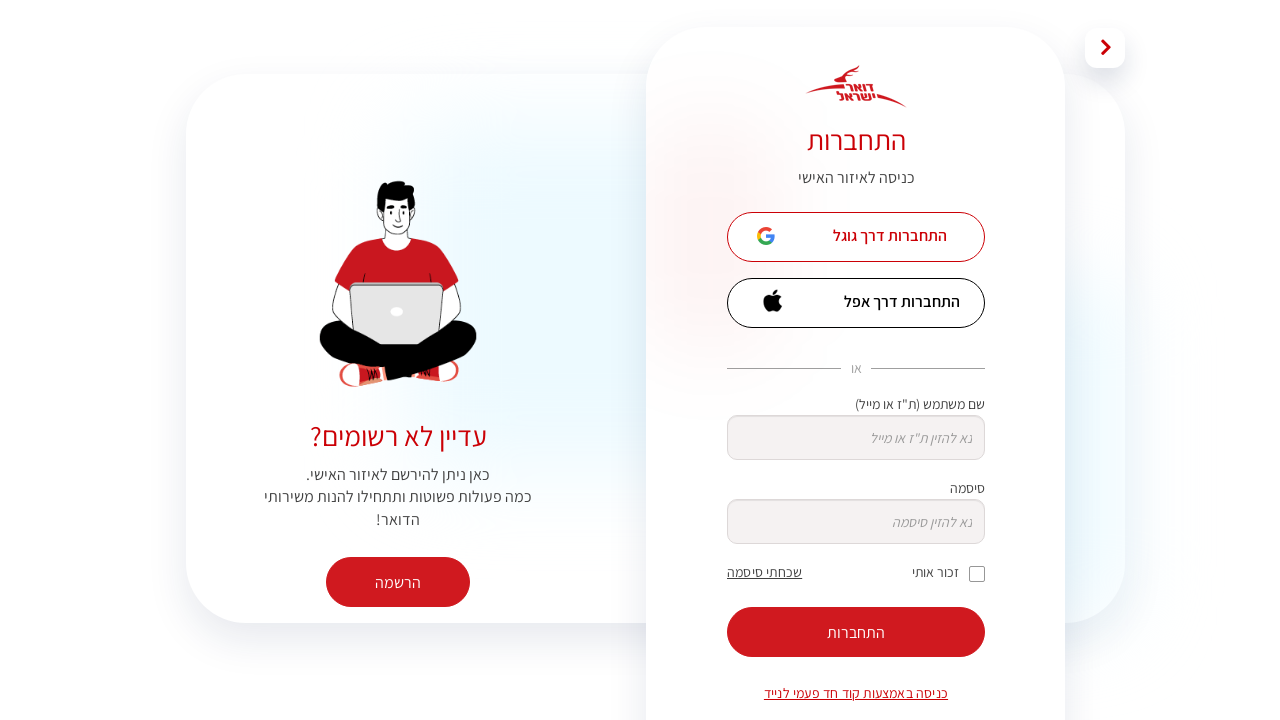

Zoomed page to 80%
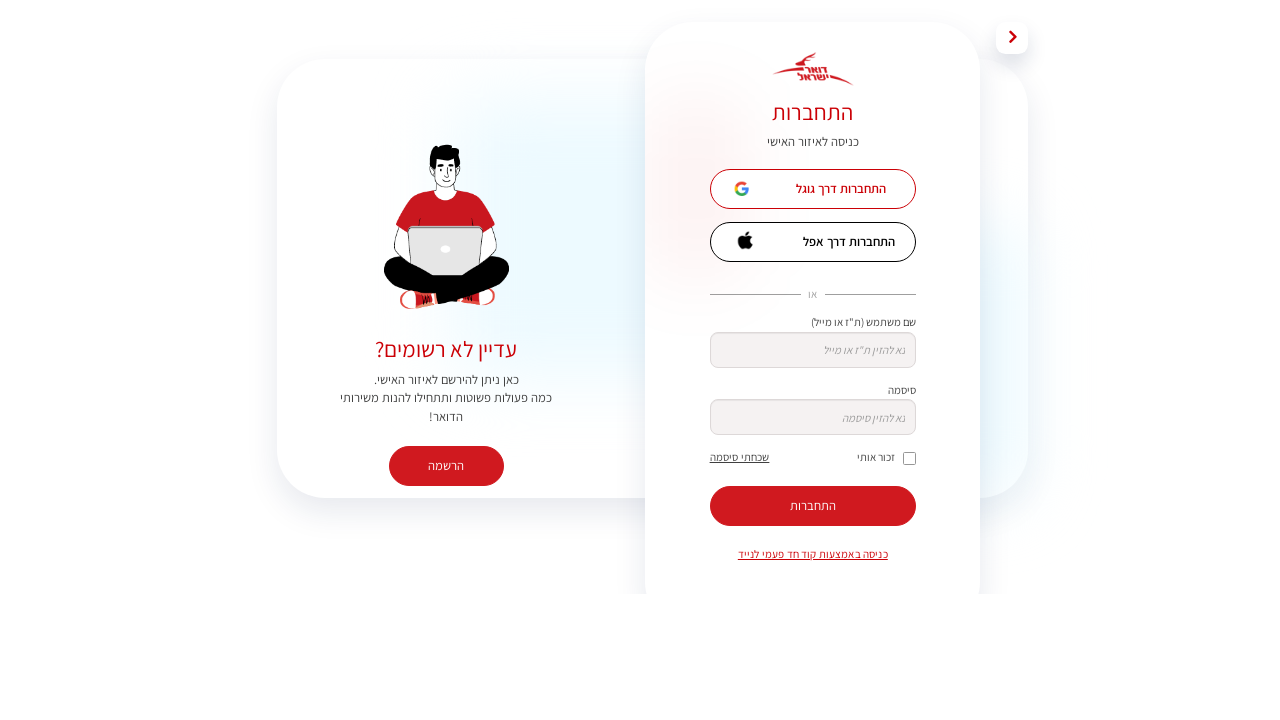

Clicked forgot password link at (739, 457) on #btnShowForgotpwd
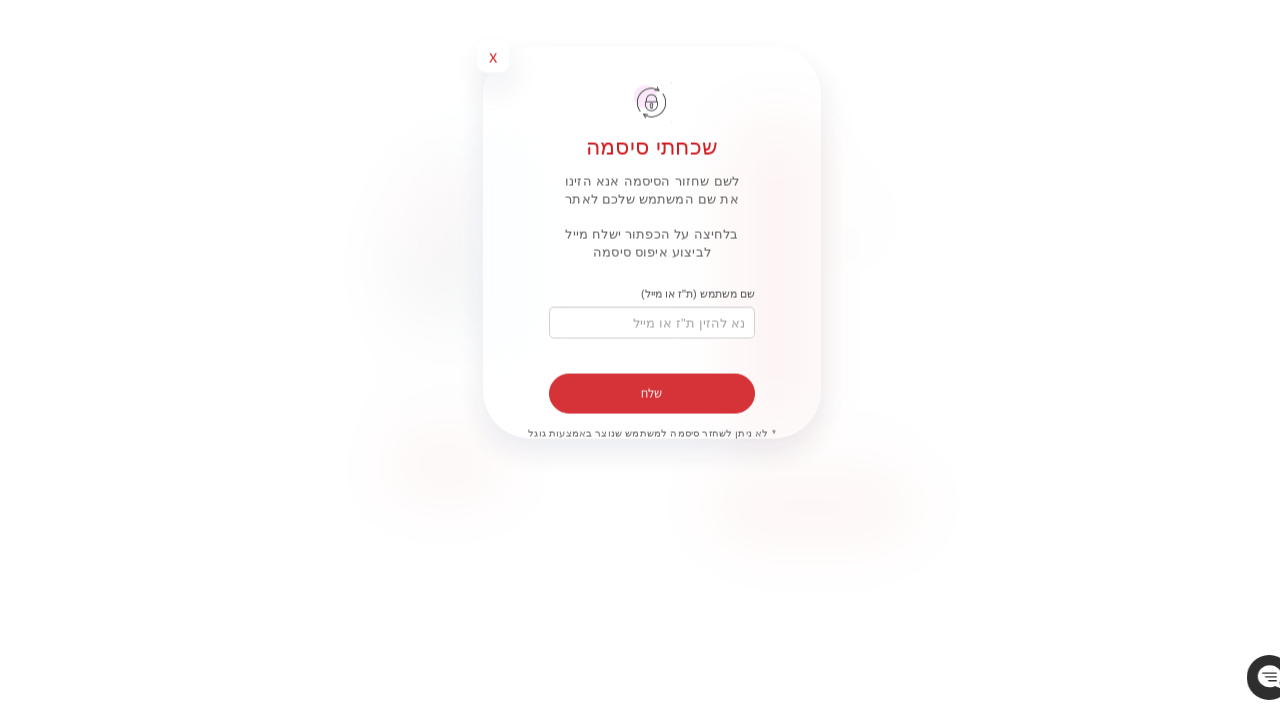

Forgot password page loaded successfully
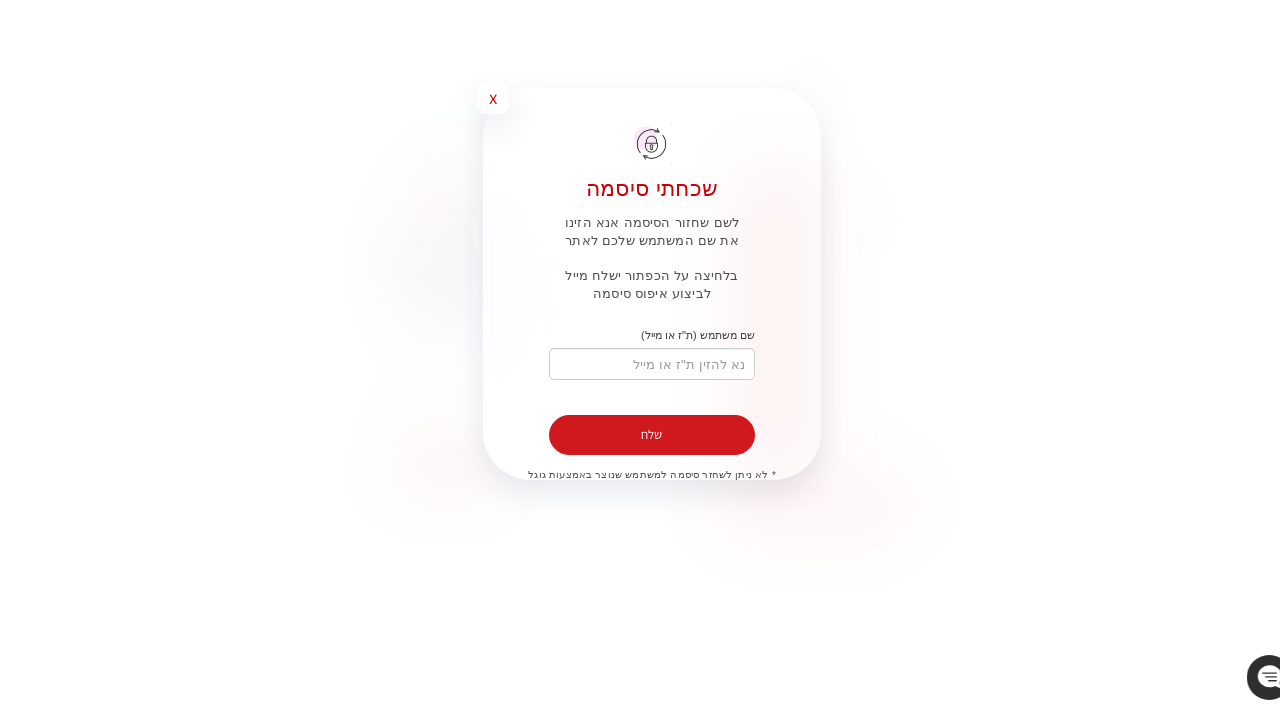

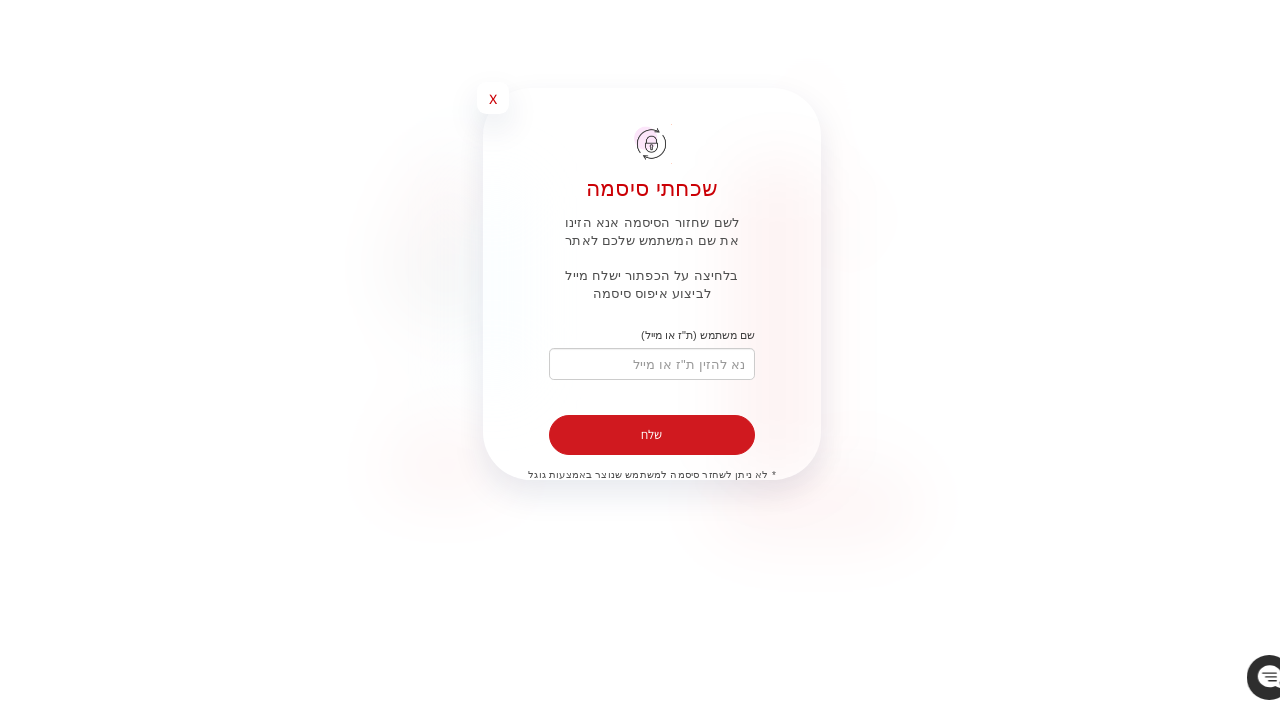